Tests e-commerce functionality by navigating to laptops category, selecting a product, adding it to cart, and verifying it appears in the shopping cart

Starting URL: https://www.demoblaze.com

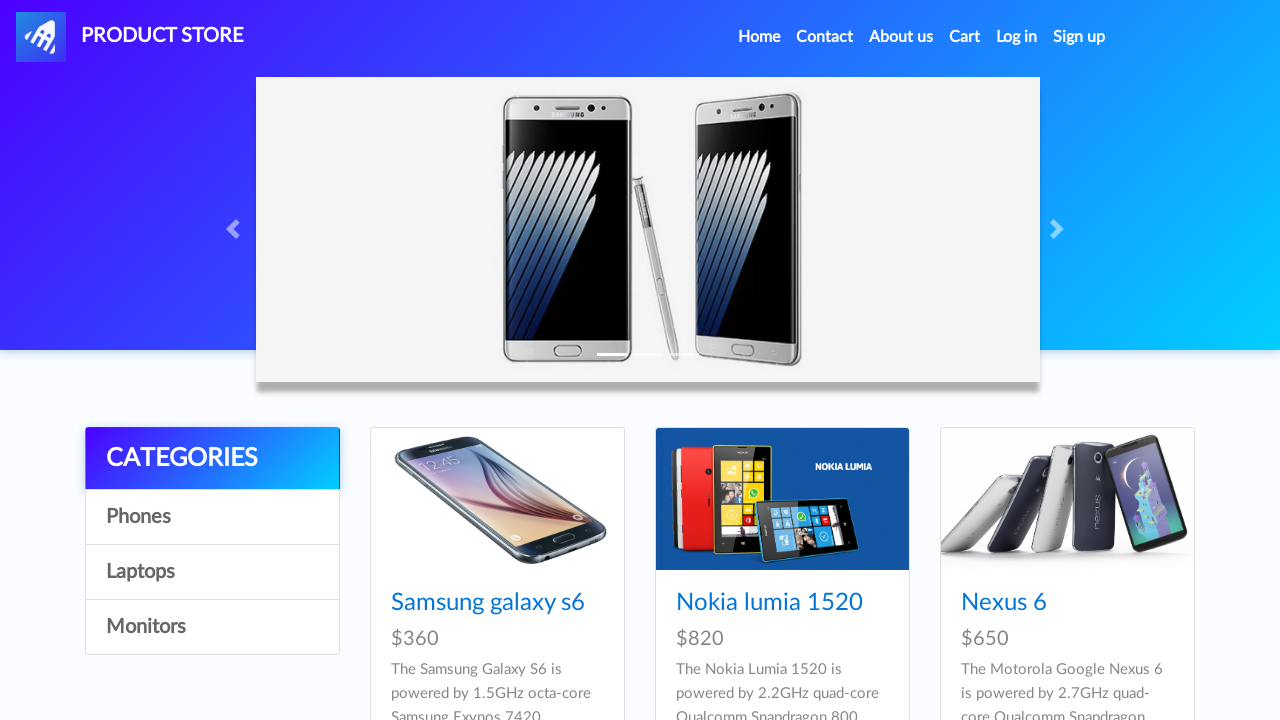

Waited for Laptops category link to be visible
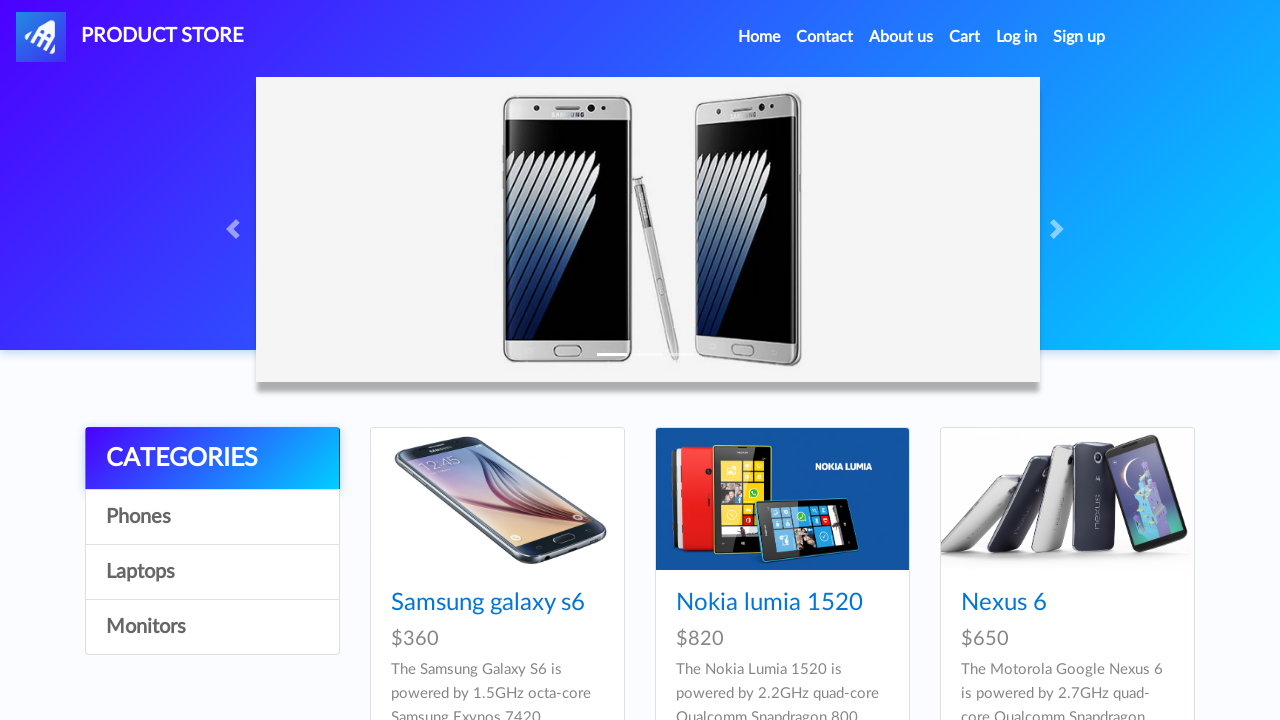

Clicked on Laptops category at (212, 572) on a:has-text('Laptops')
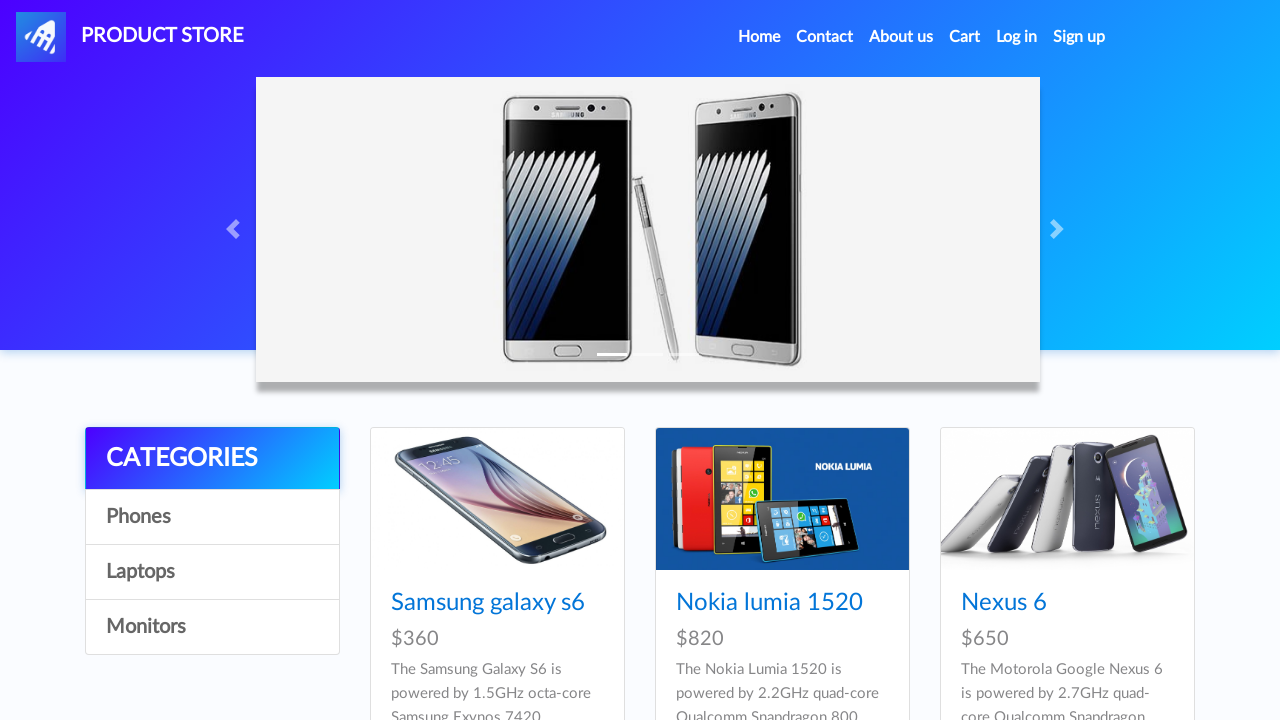

Waited for Sony vaio i5 product link to be visible
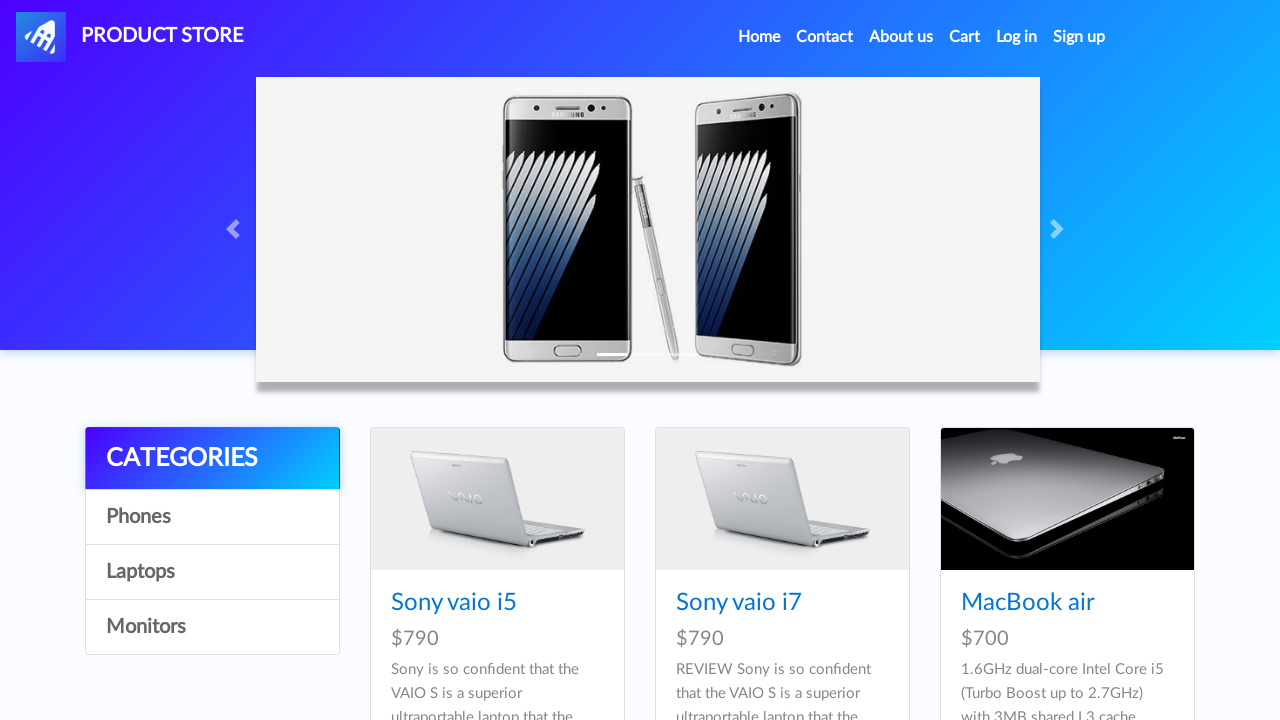

Clicked on Sony vaio i5 product at (454, 603) on a:has-text('Sony vaio i5')
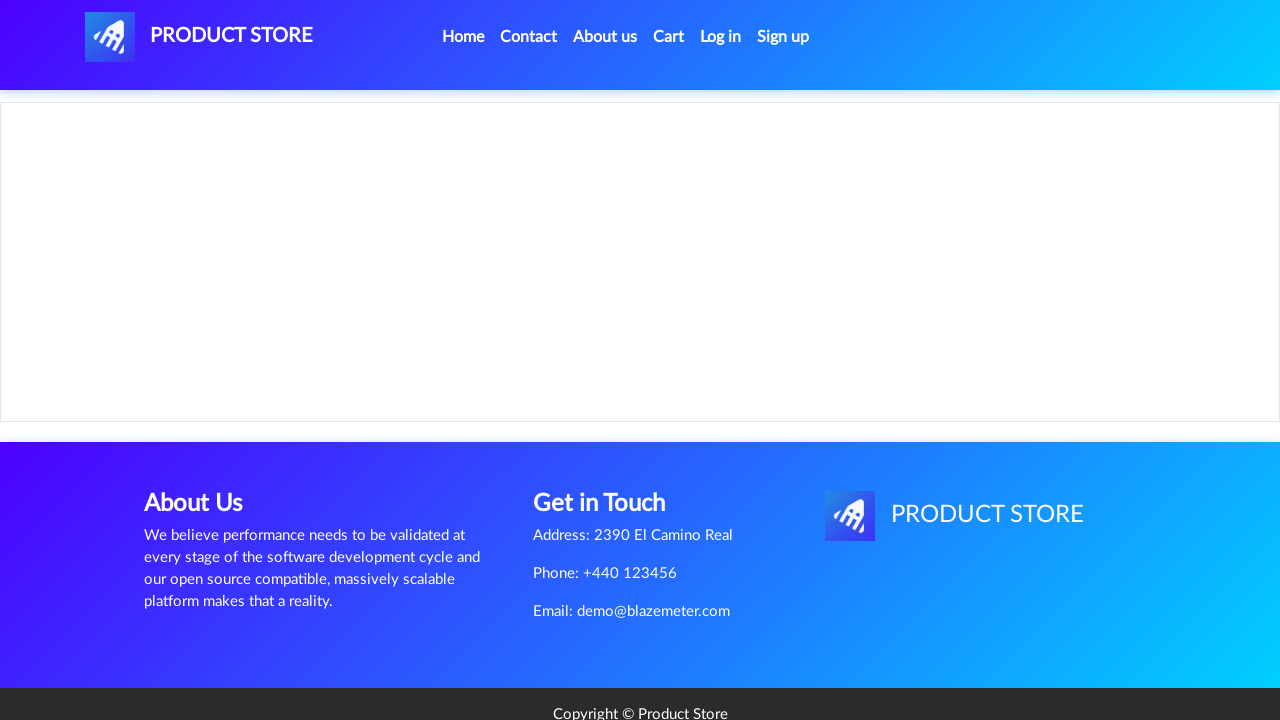

Product page loaded with Sony vaio i5 details
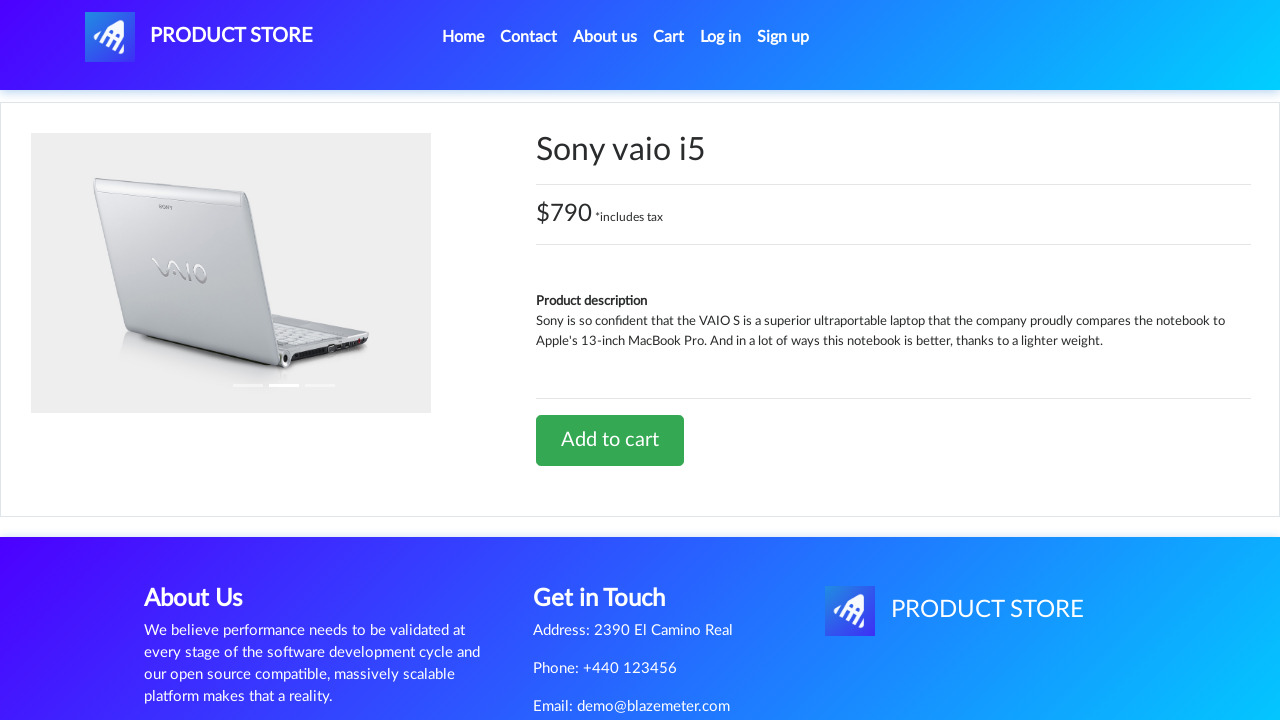

Clicked Add to cart button at (610, 440) on a:has-text('Add to cart')
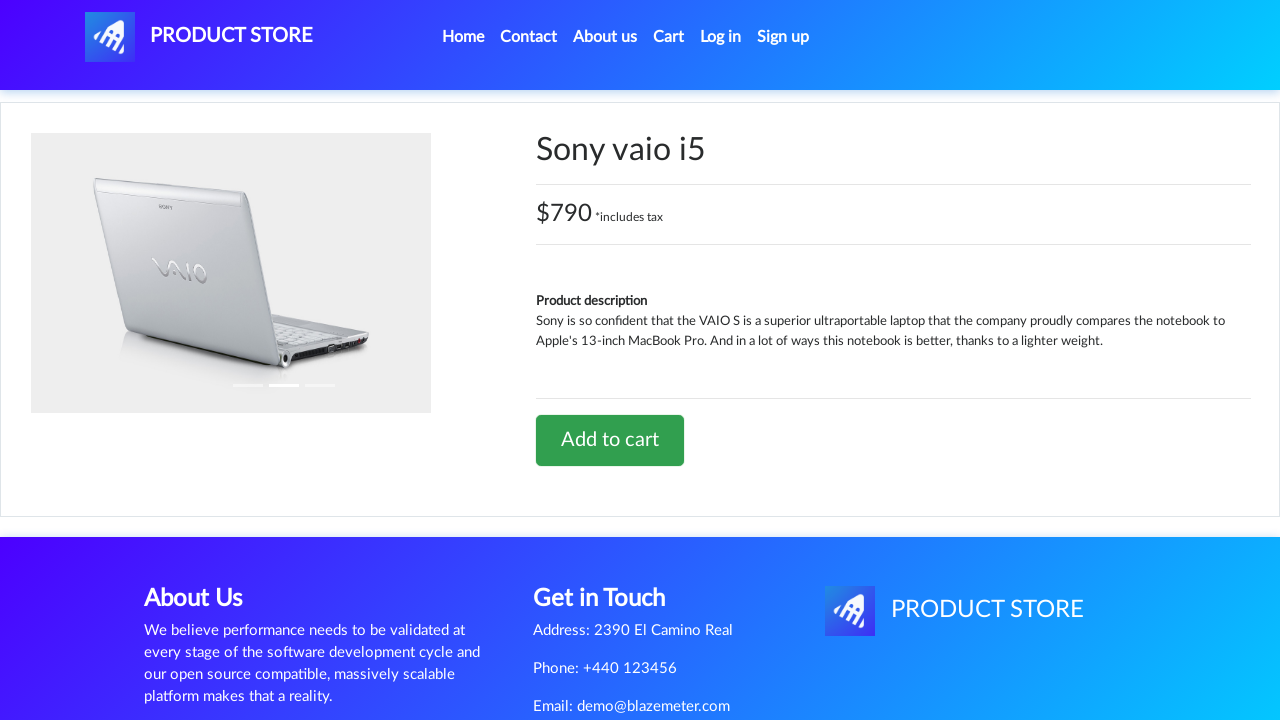

Alert dialog accepted
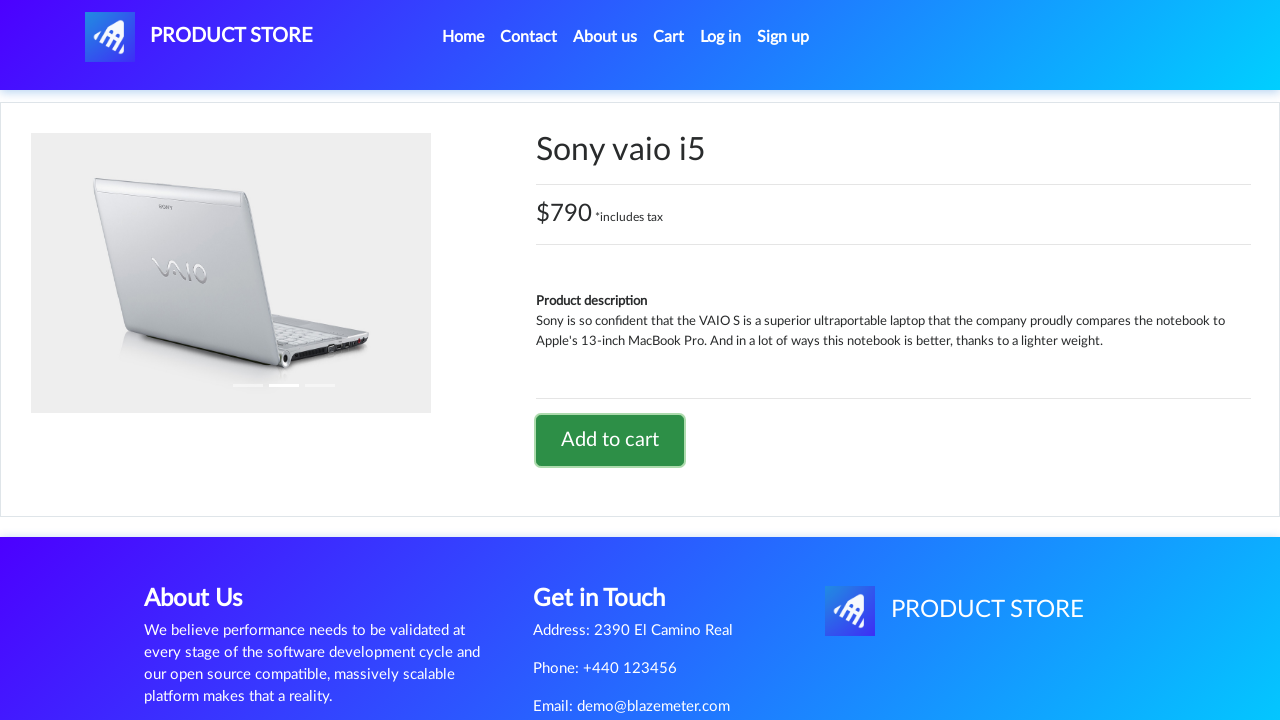

Clicked on shopping cart link at (669, 37) on #cartur
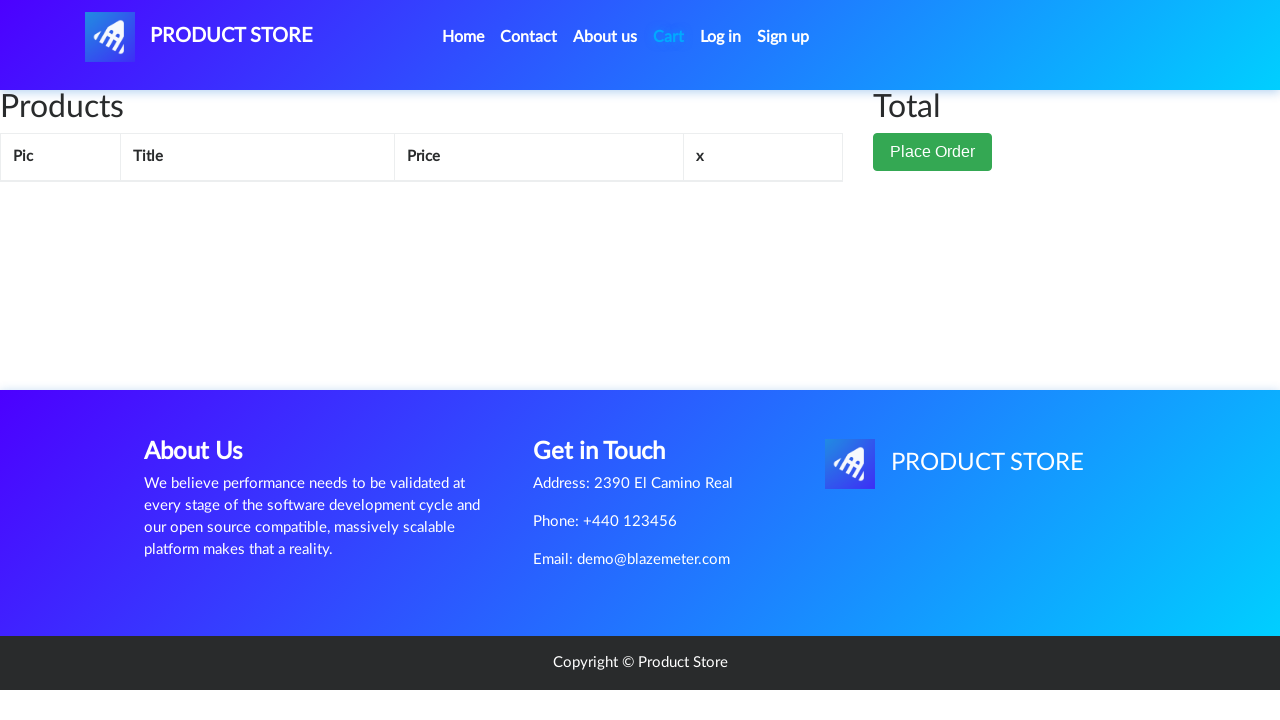

Cart page loaded with Products heading visible
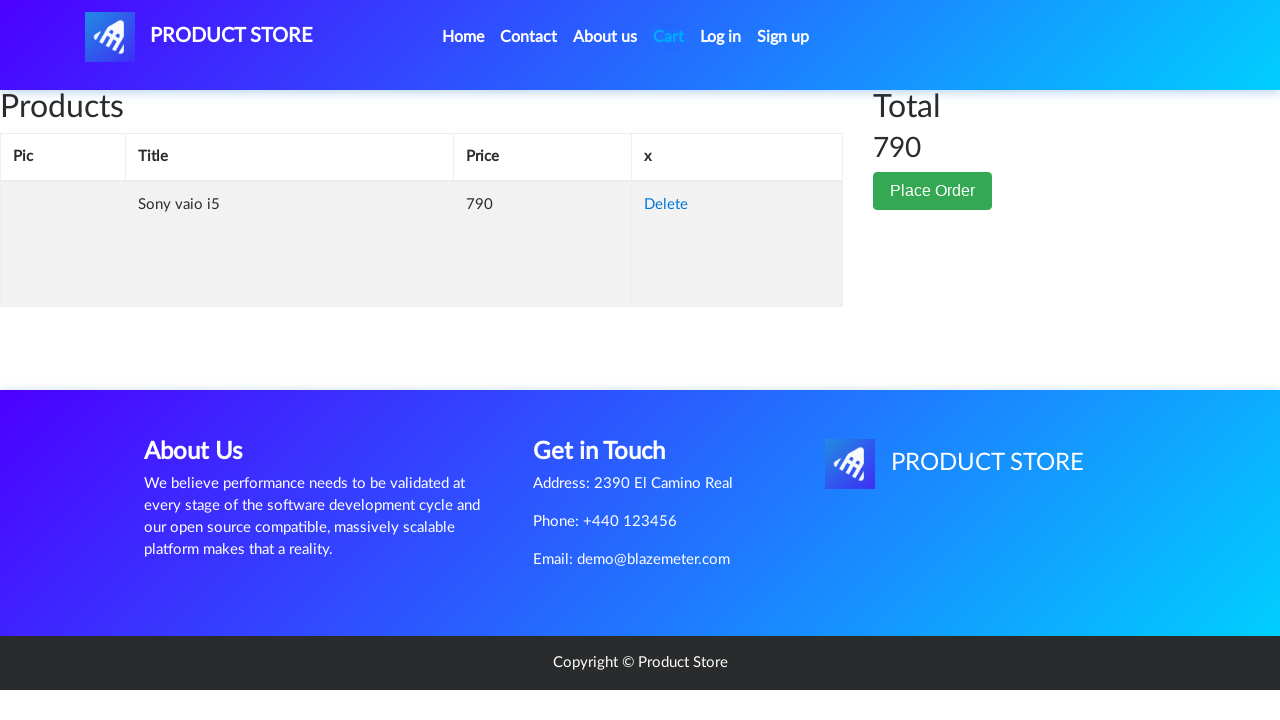

Verified Sony vaio i5 product appears in shopping cart
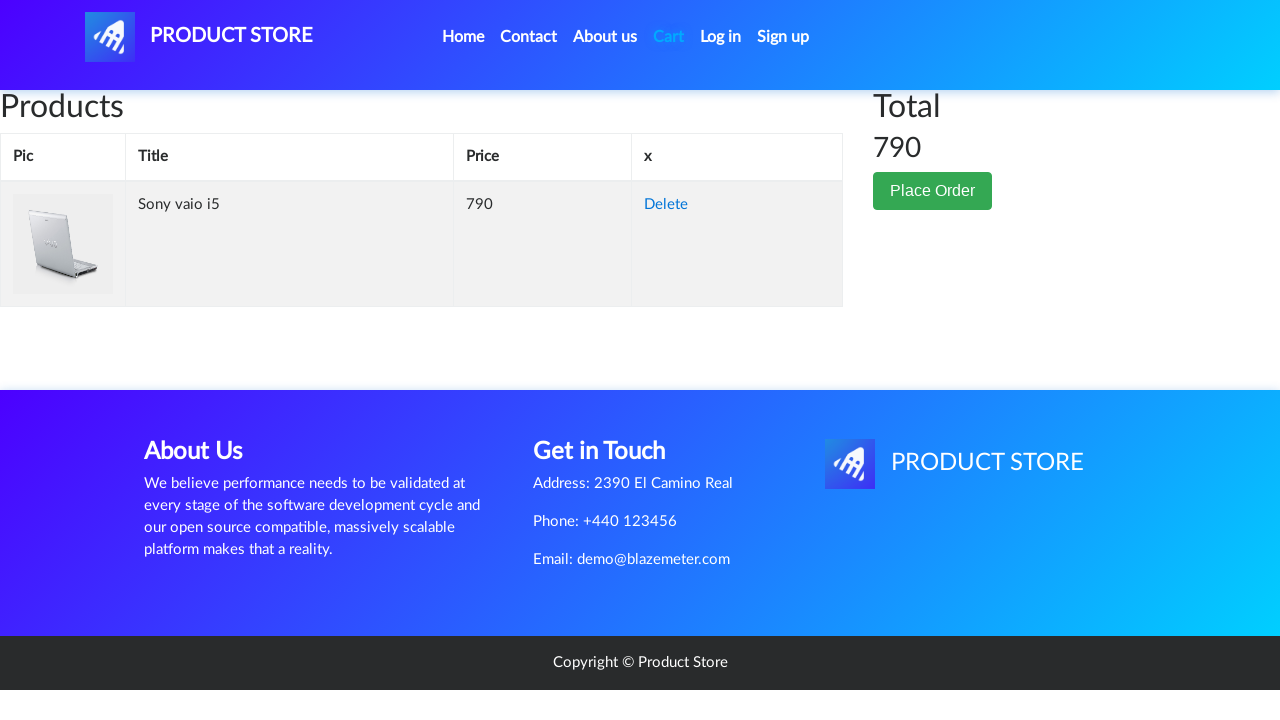

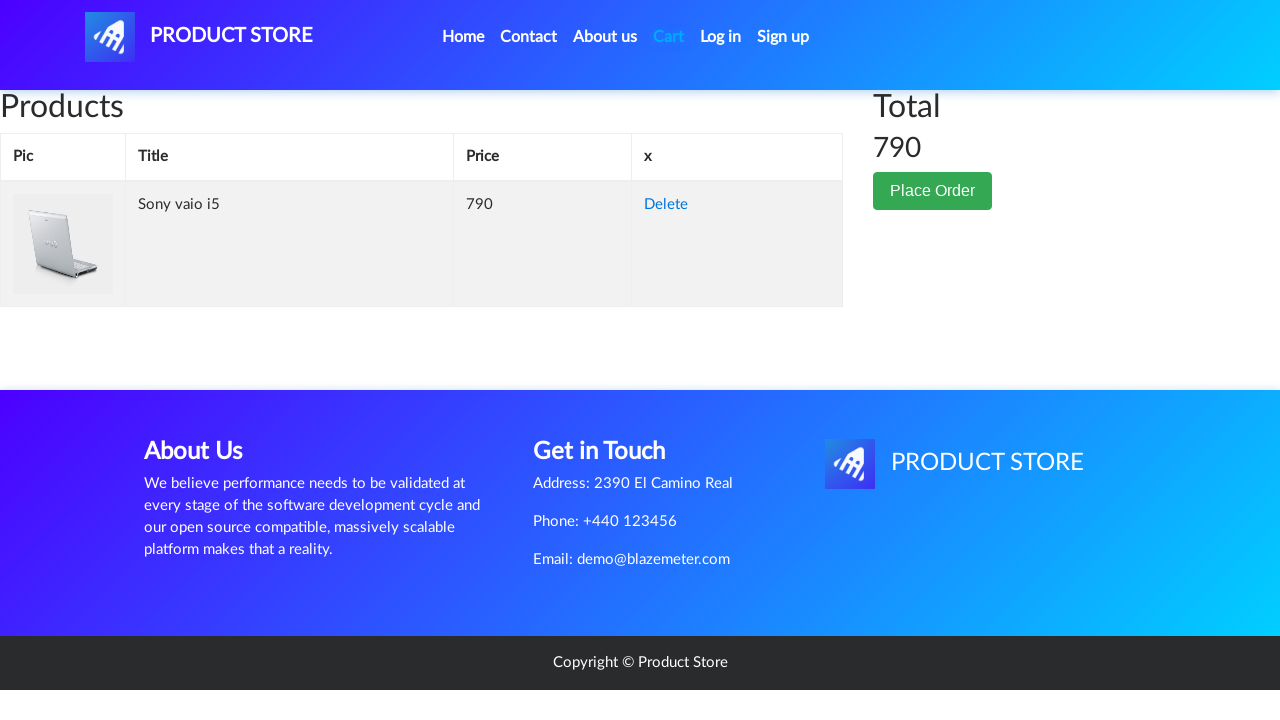